Navigates to Radio Paradise player page and clicks on the first song in the playlist to view its information.

Starting URL: https://radioparadise.com/player

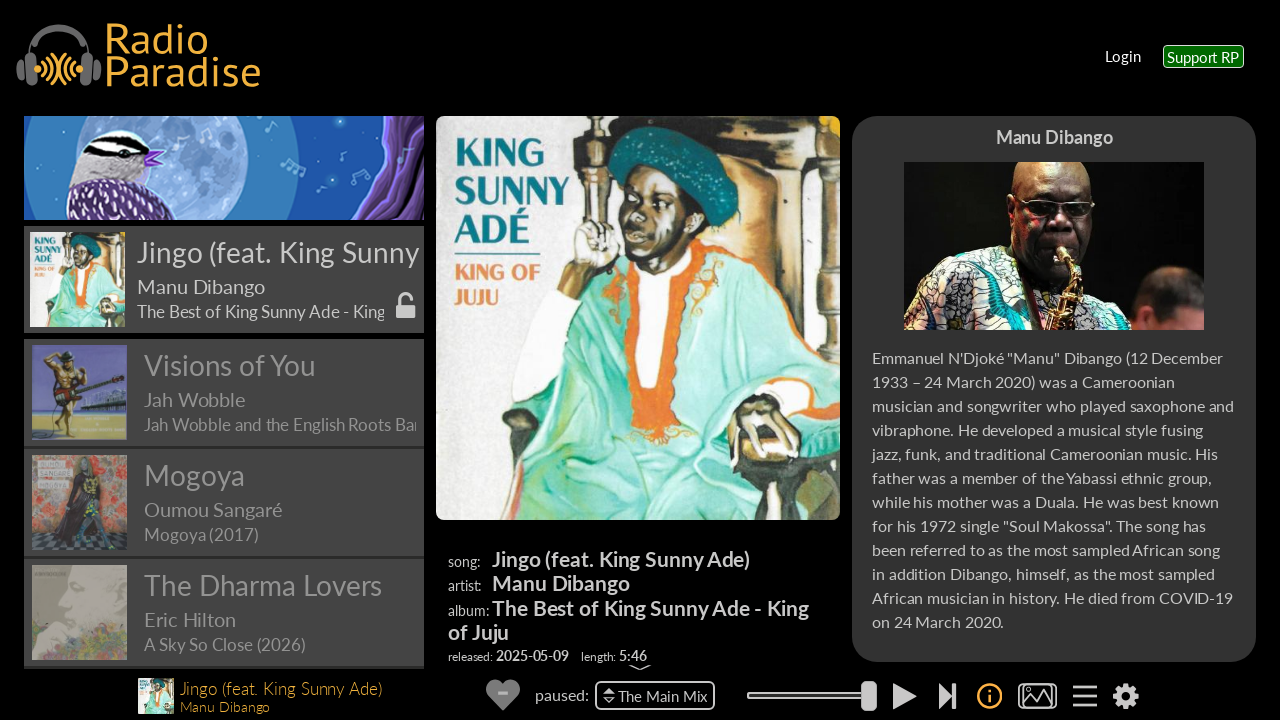

Waited for song labels to be visible on Radio Paradise player page
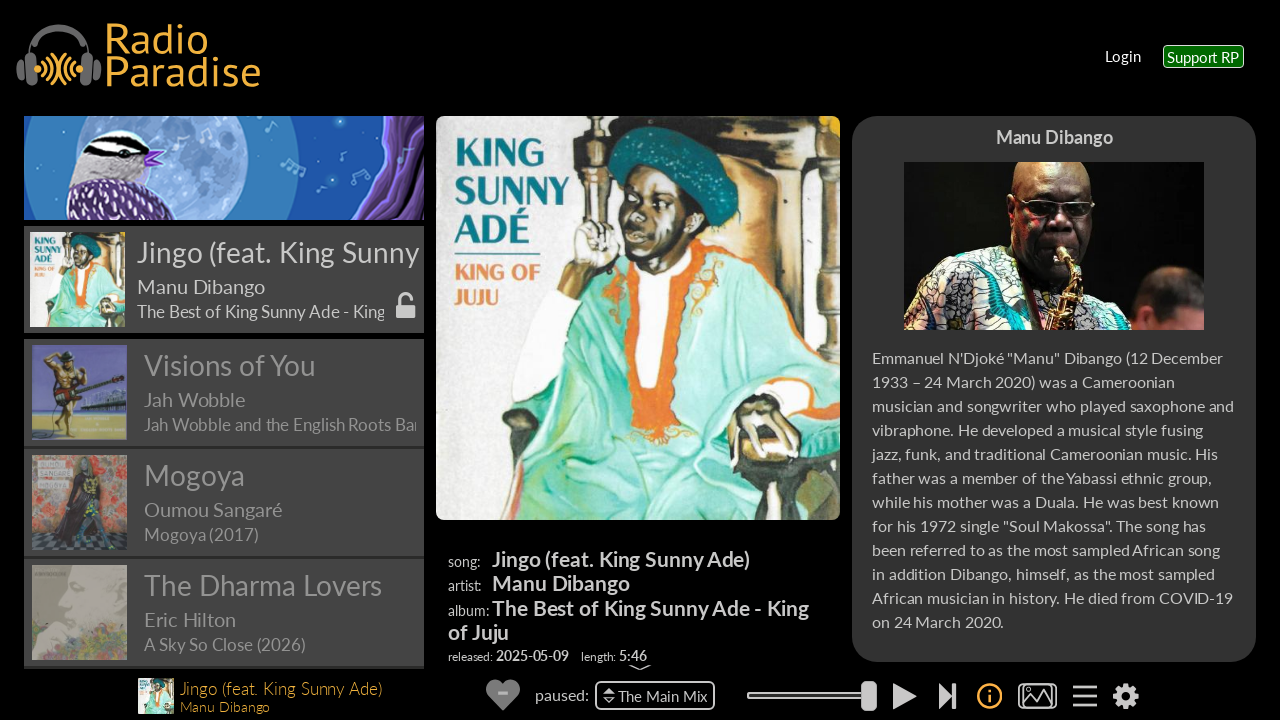

Clicked on the first song in the playlist to view its information at (277, 280) on xpath=//*[@class='song-labels'] >> nth=0
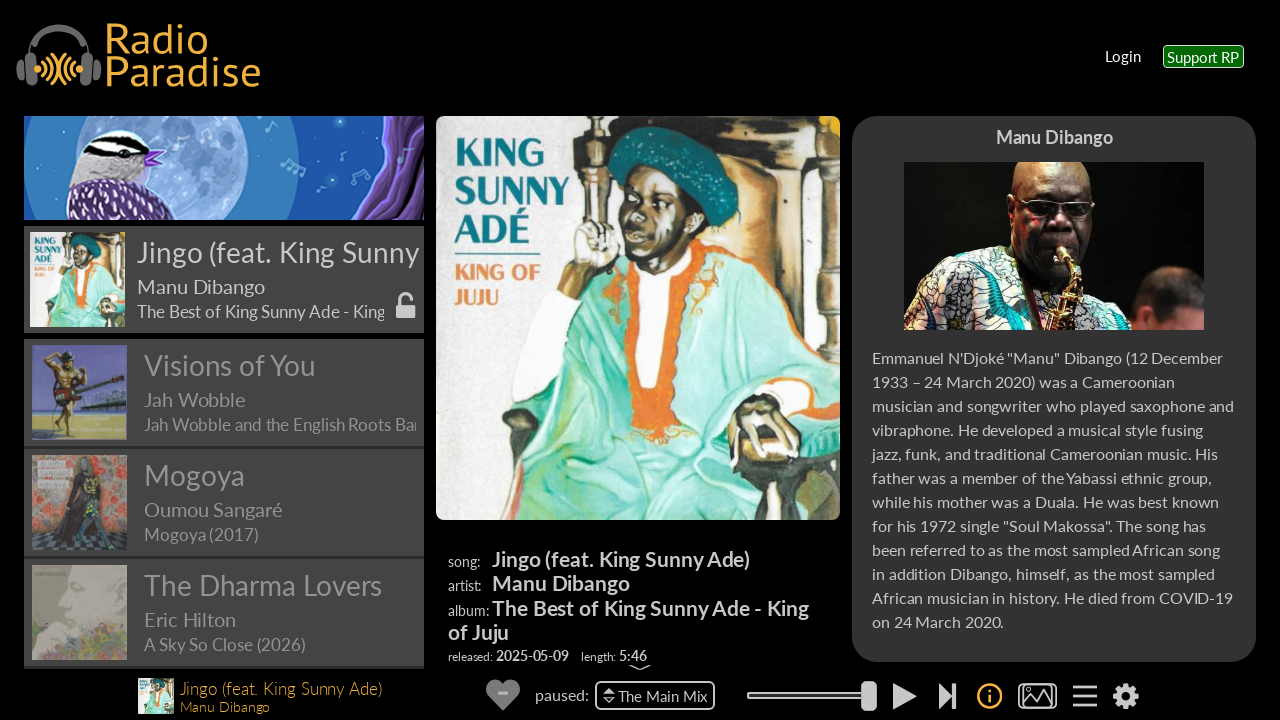

Waited for song info to load
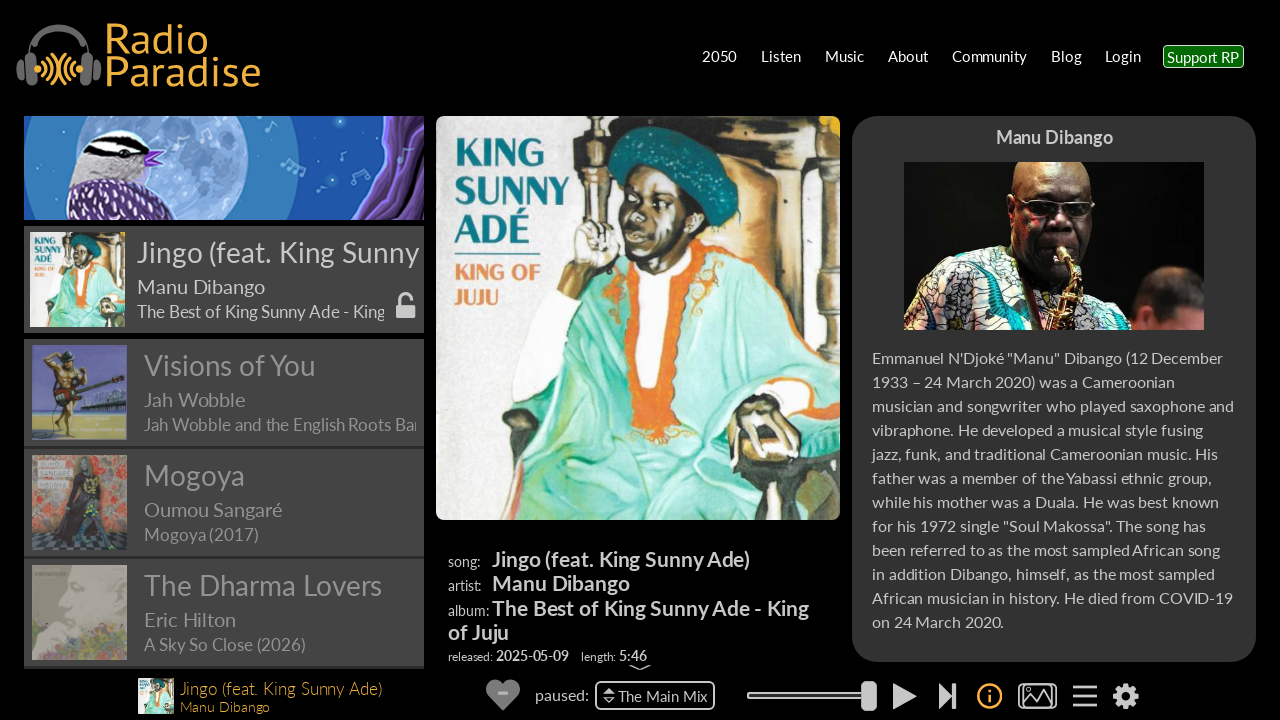

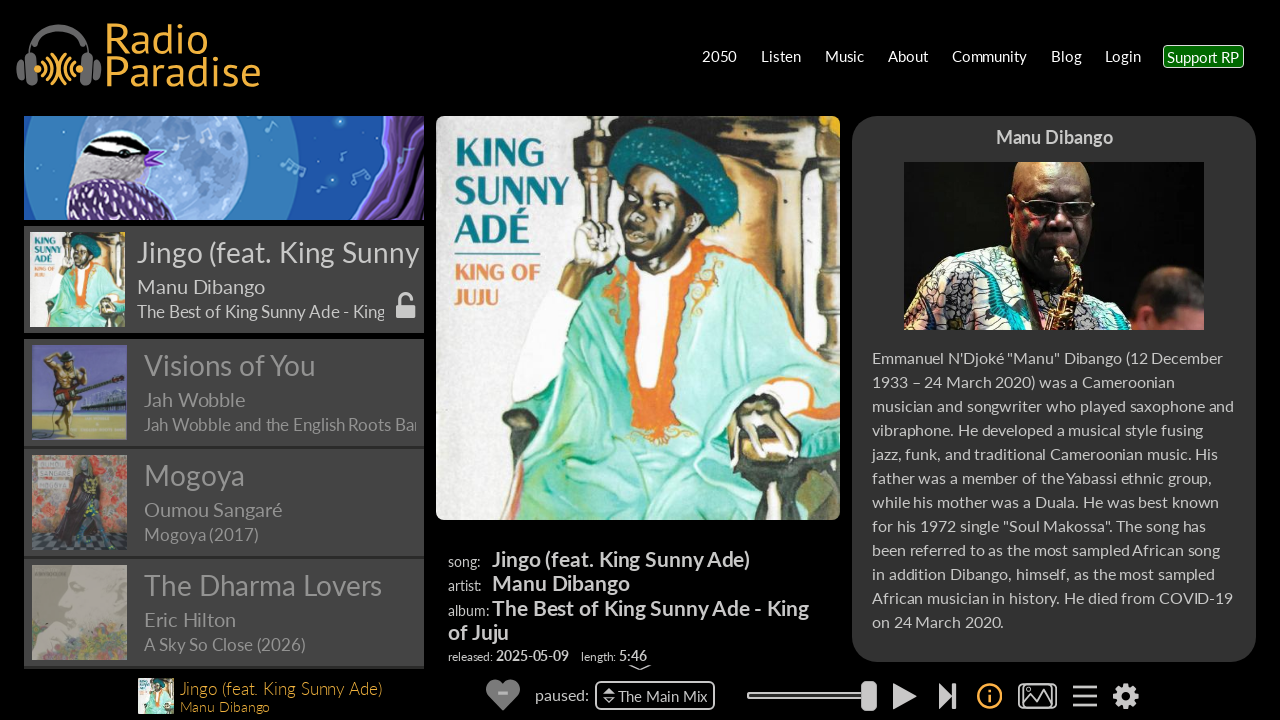